Tests handling of JavaScript prompt popups on the W3Schools Try It editor page by clicking the button that triggers a prompt and interacting with the dialog.

Starting URL: https://www.w3schools.com/jsref/tryit.asp?filename=tryjsref_prompt

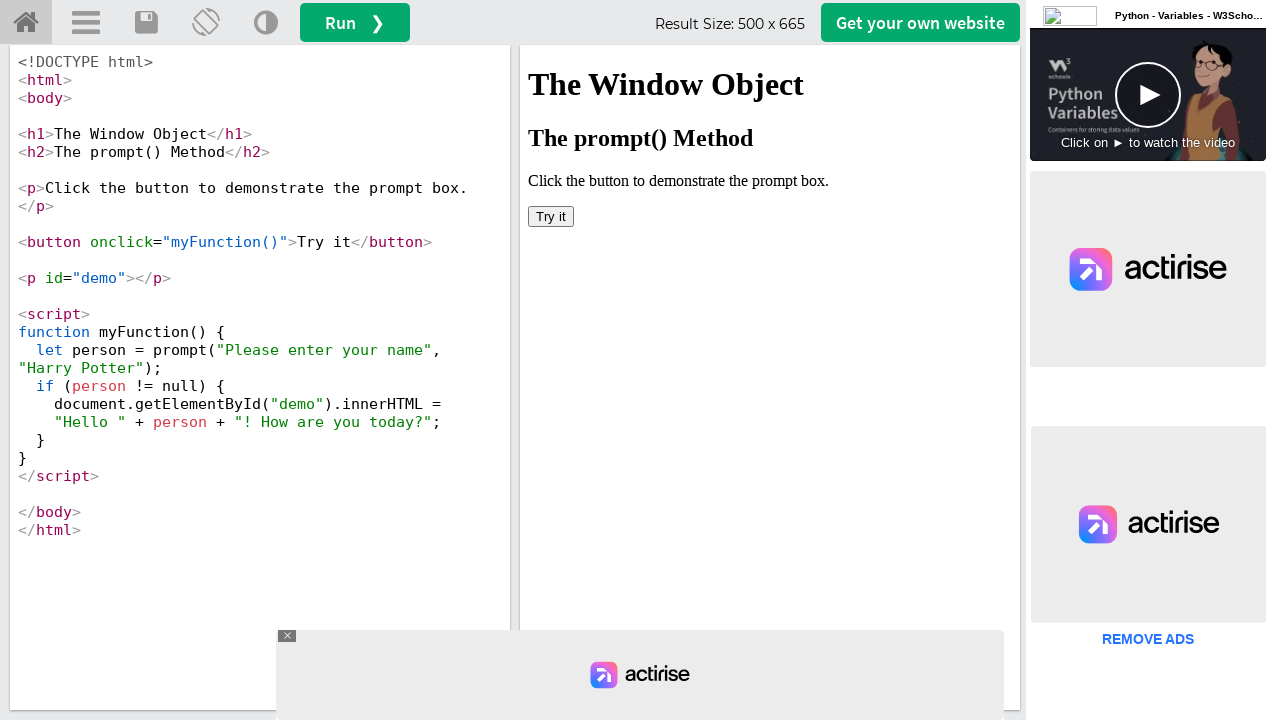

Waited for iframe#iframeResult to load
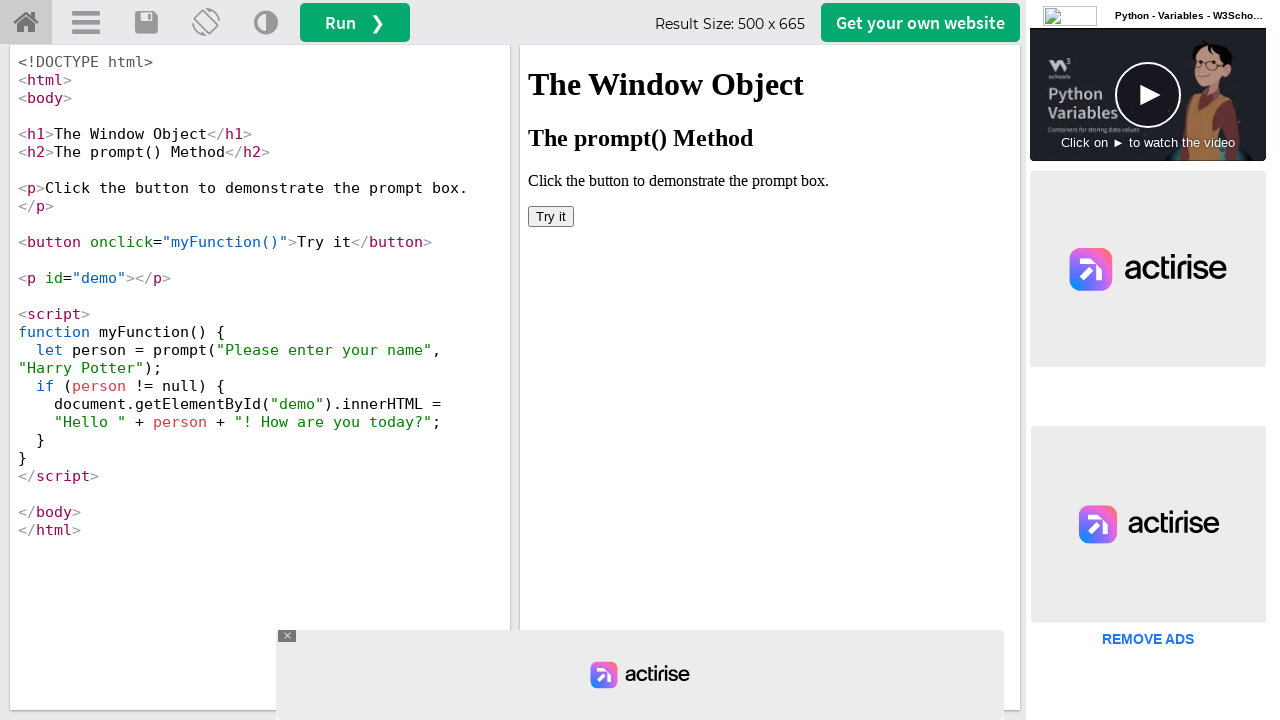

Located iframe#iframeResult
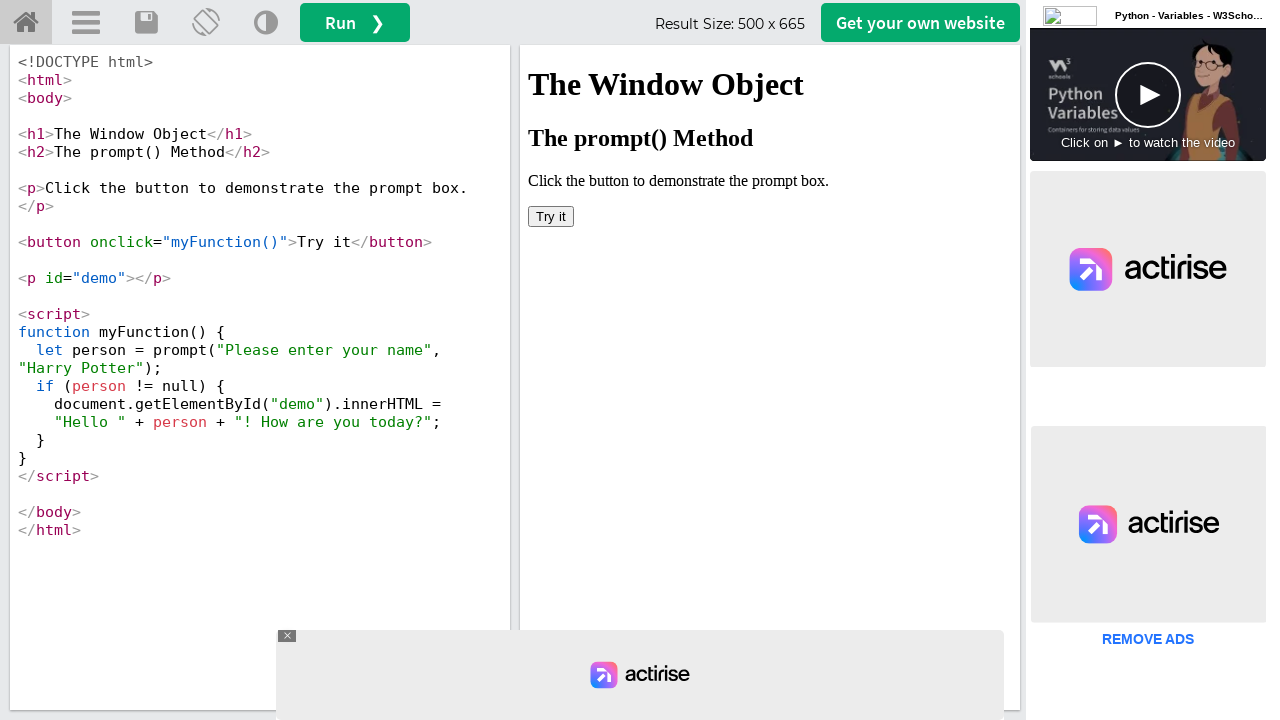

Set up dialog handler to accept prompts with 'John Doe'
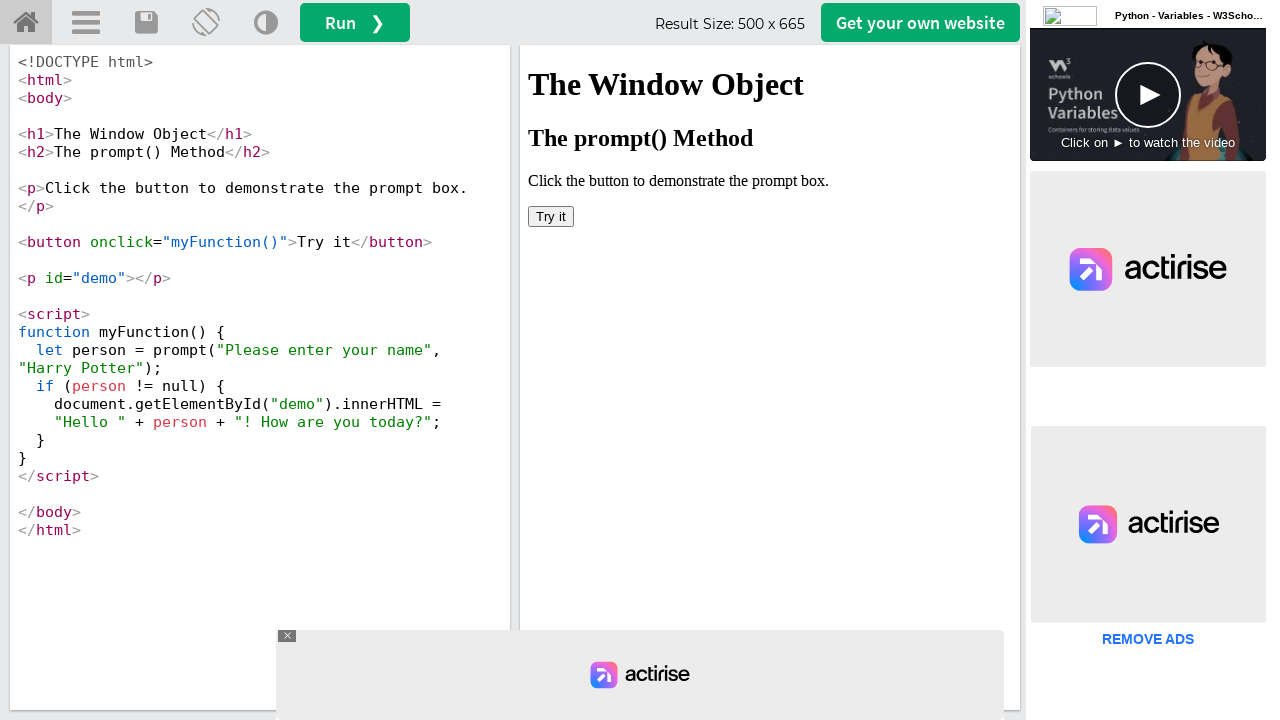

Clicked button to trigger JavaScript prompt popup at (551, 216) on iframe#iframeResult >> internal:control=enter-frame >> button
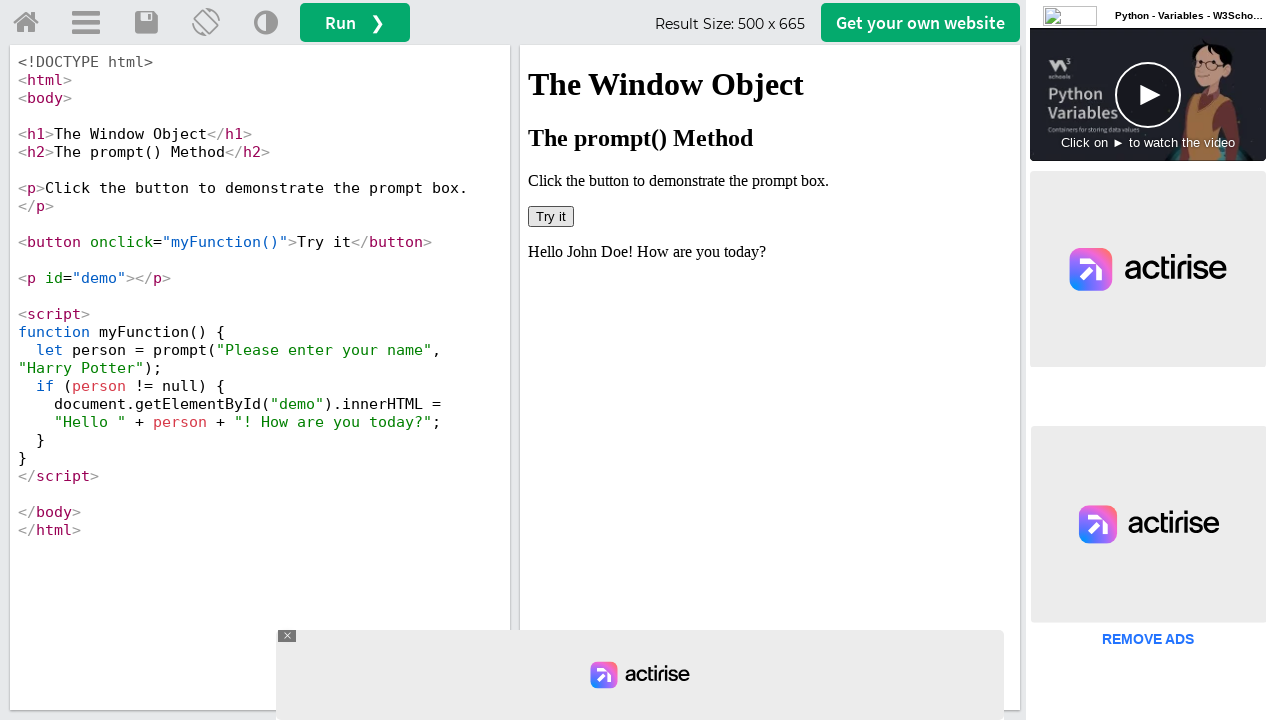

Waited for result paragraph to display after prompt handling
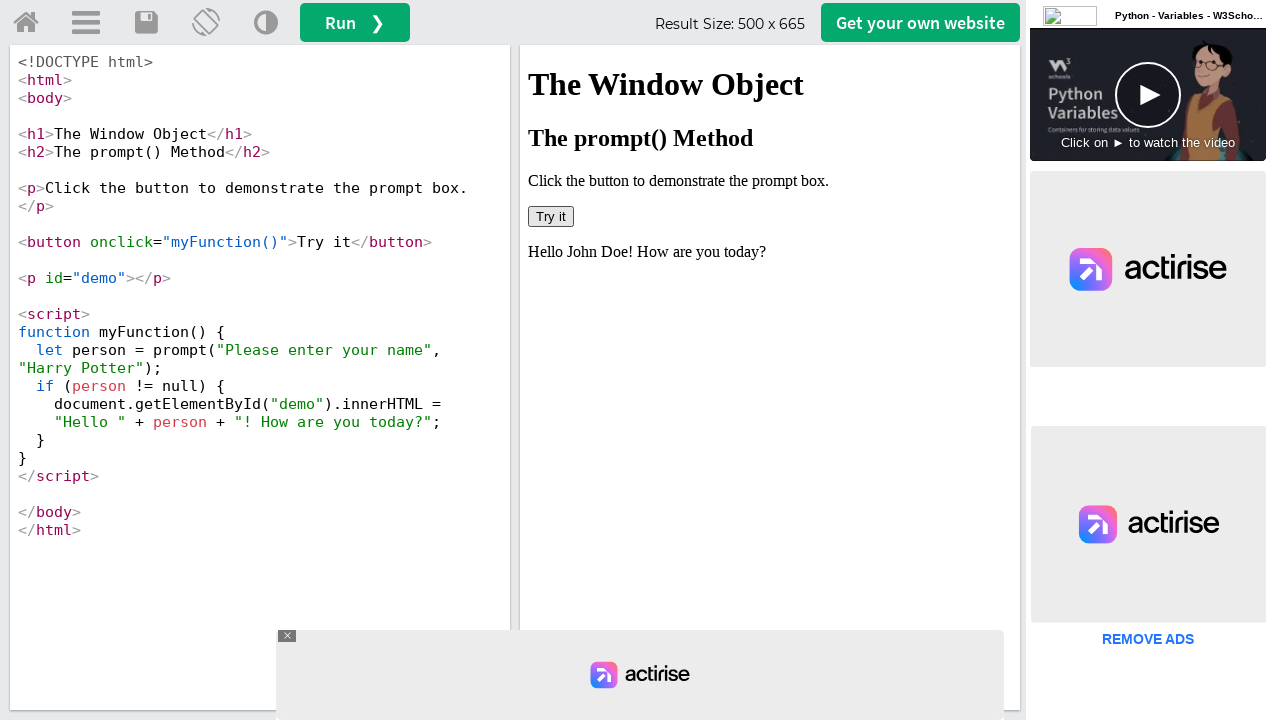

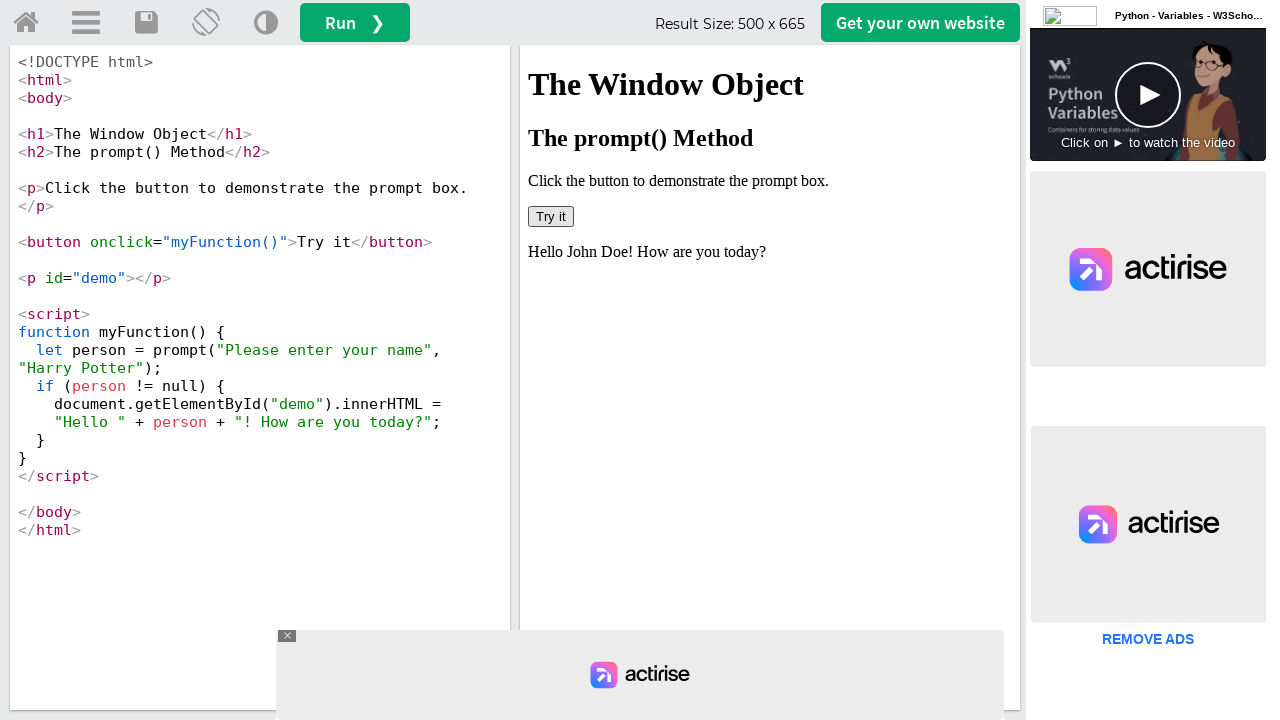